Tests checkbox interactions including checking/unchecking single checkboxes and selecting multiple checkboxes

Starting URL: https://formy-project.herokuapp.com/checkbox

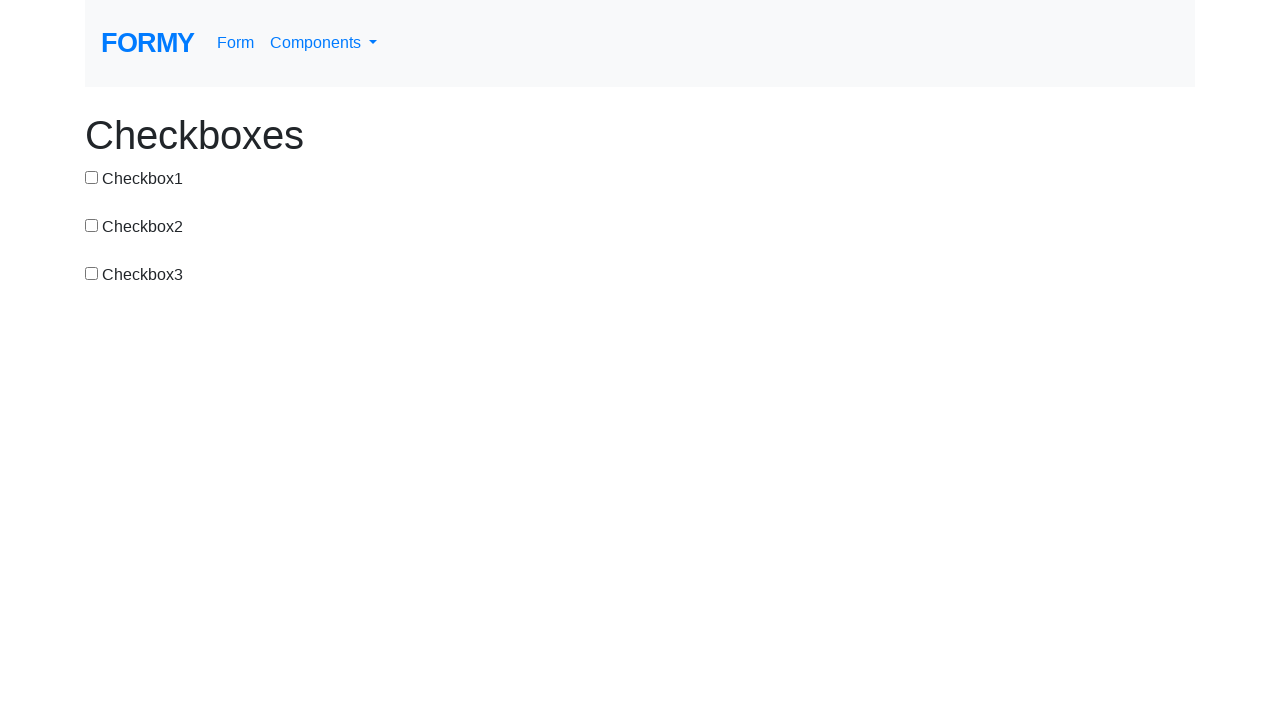

Located checkbox #checkbox-1
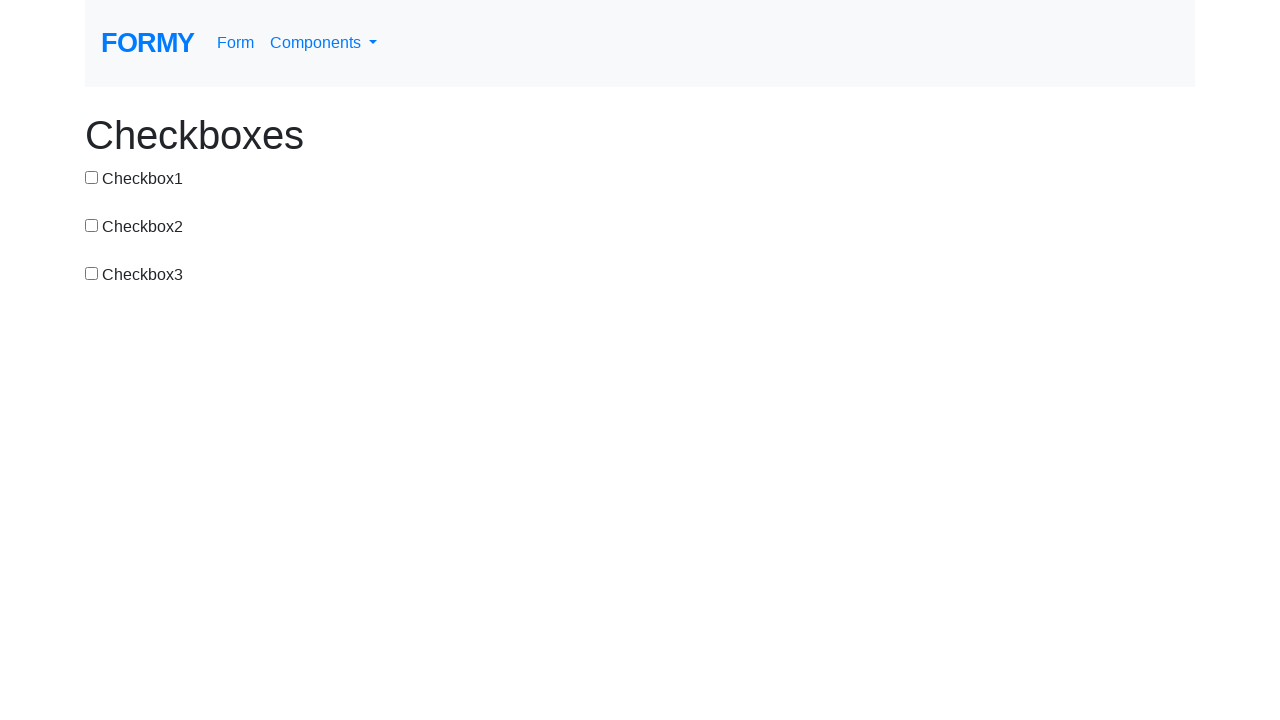

Checked initial status of checkbox #checkbox-1
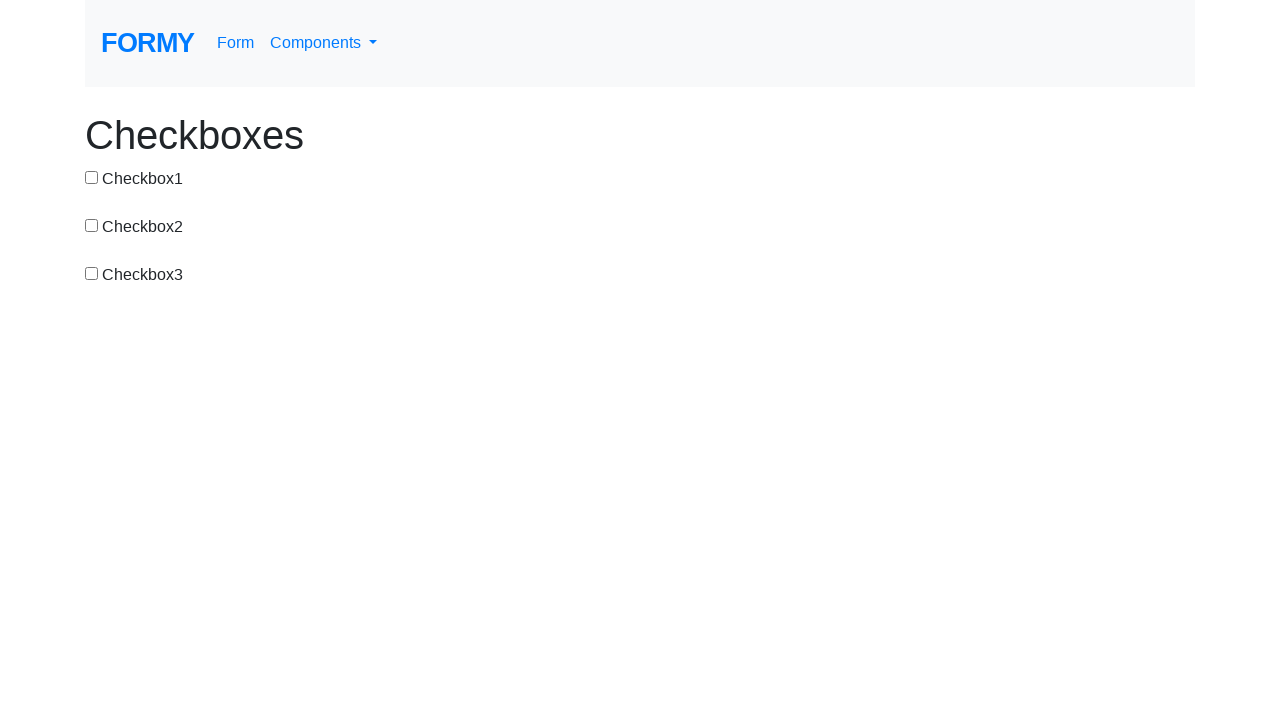

Clicked checkbox #checkbox-1 to check it at (92, 177) on #checkbox-1
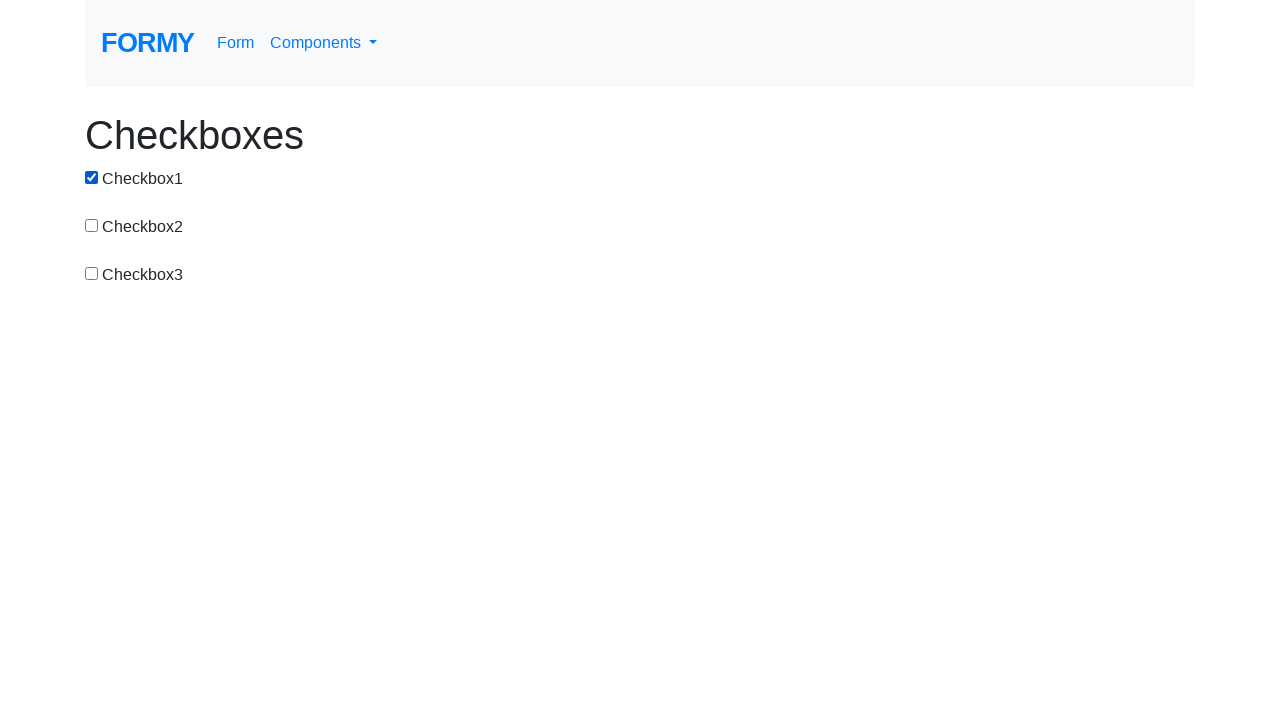

Clicked checkbox #checkbox-1 to uncheck it at (92, 177) on #checkbox-1
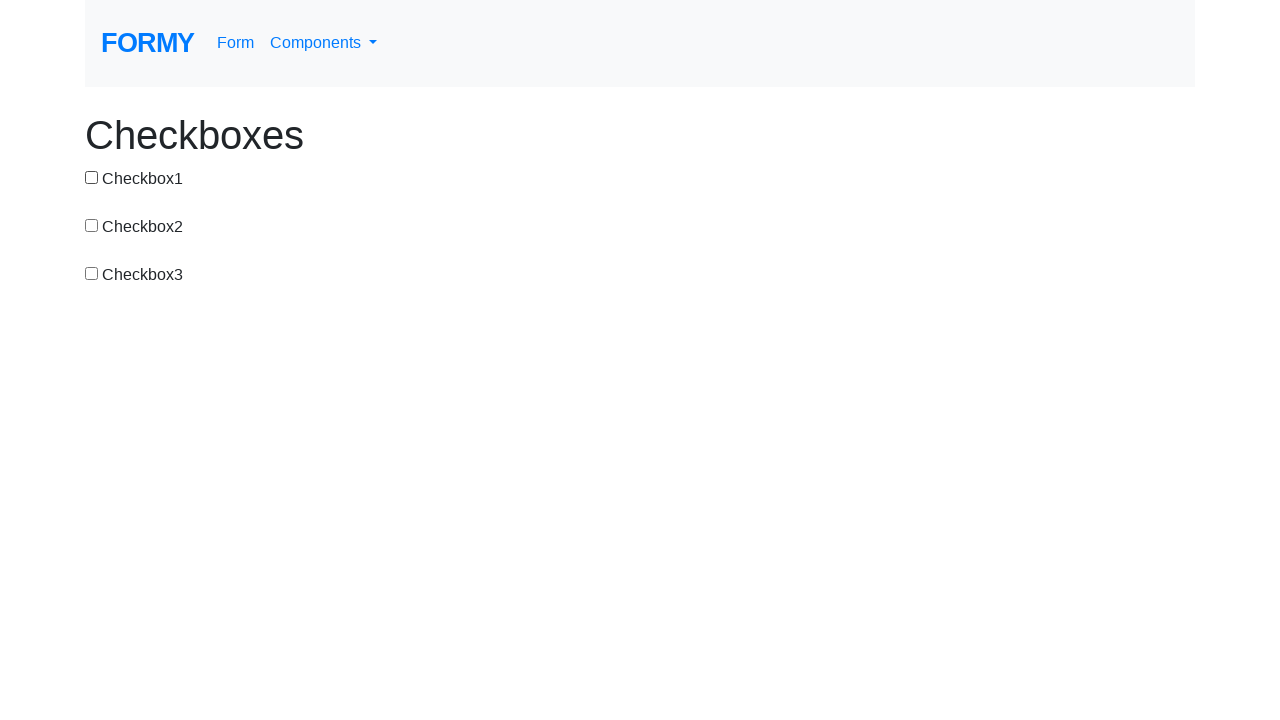

Located all checkboxes on the page
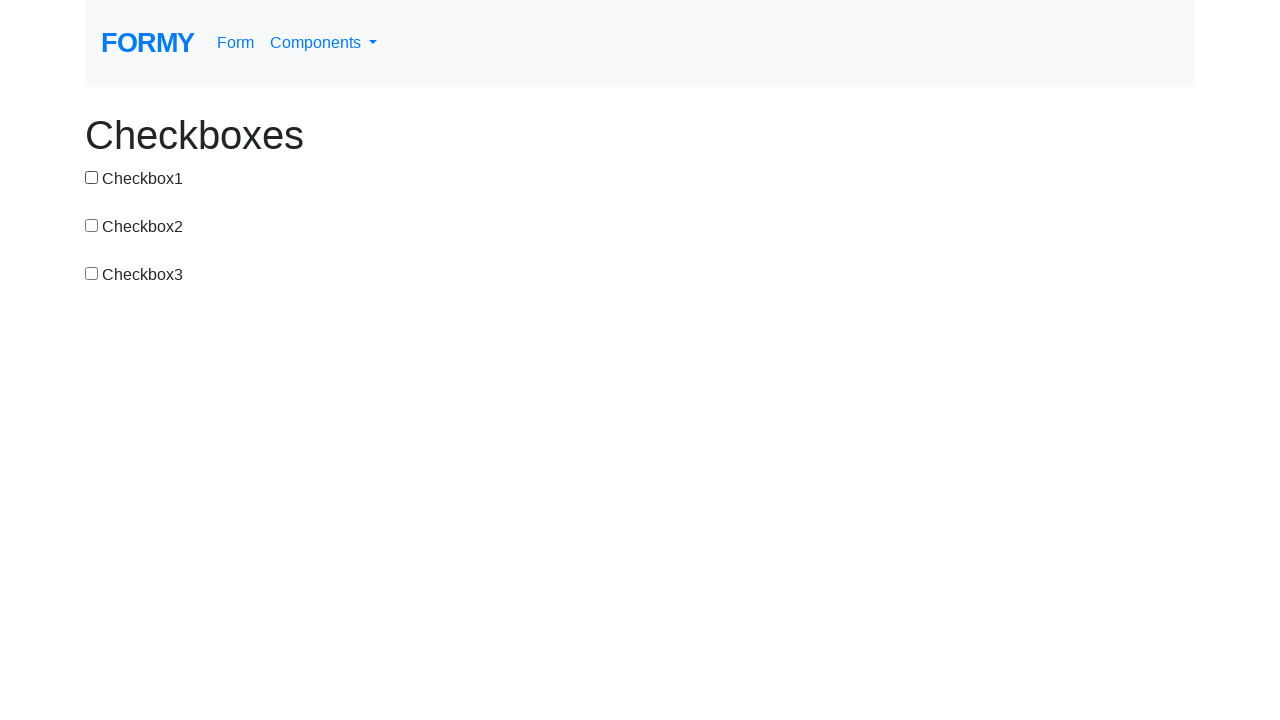

Counted 3 checkboxes on the page
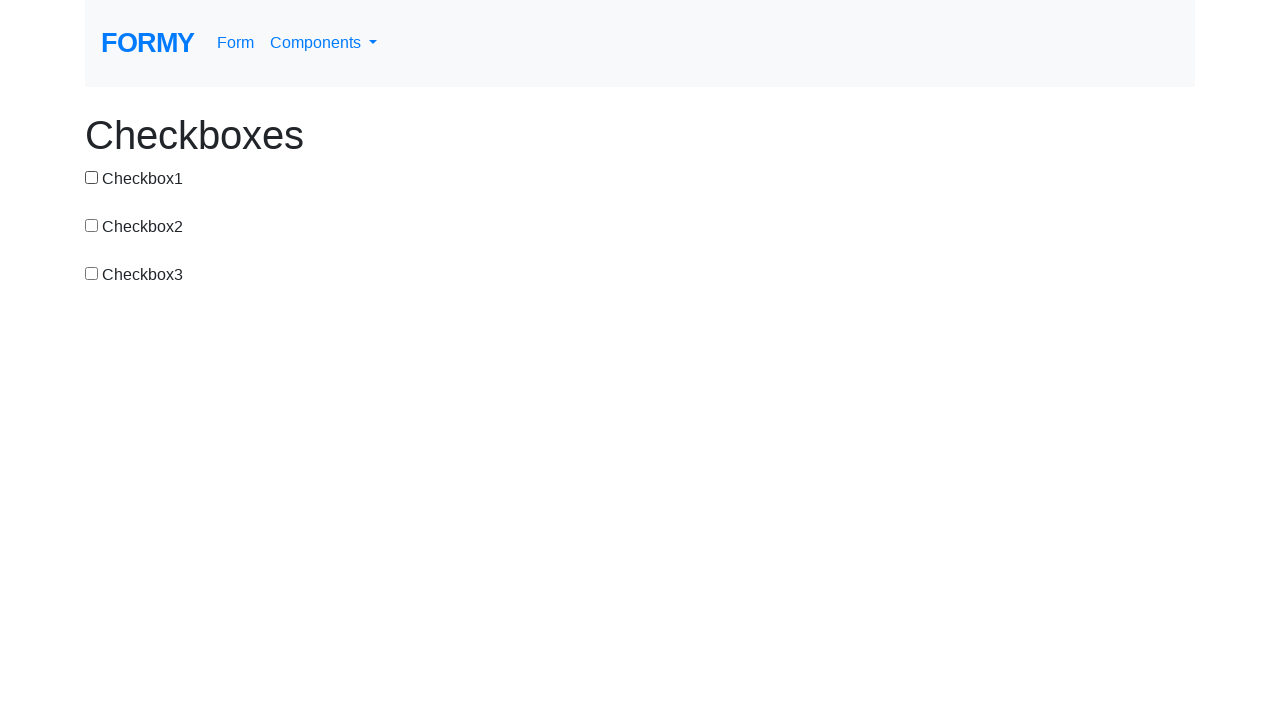

Clicked checkbox at index 0 to select it at (92, 177) on input[type='checkbox'] >> nth=0
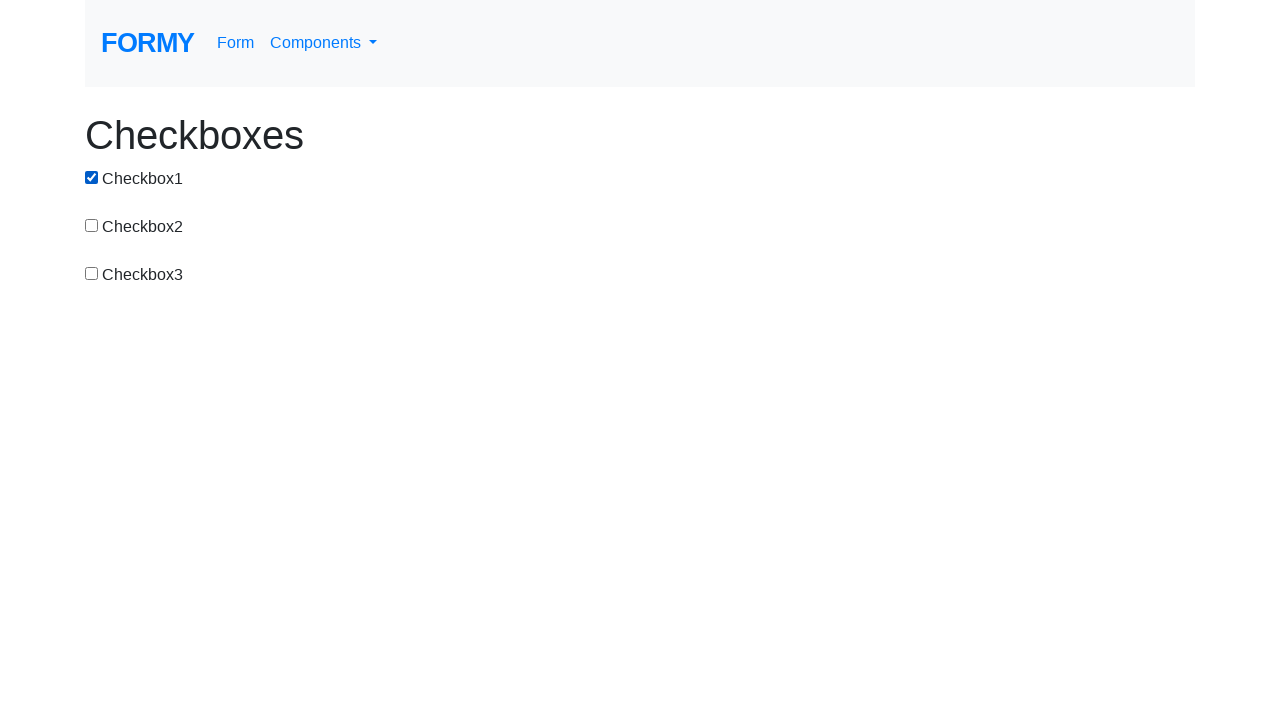

Clicked checkbox at index 1 to select it at (92, 225) on input[type='checkbox'] >> nth=1
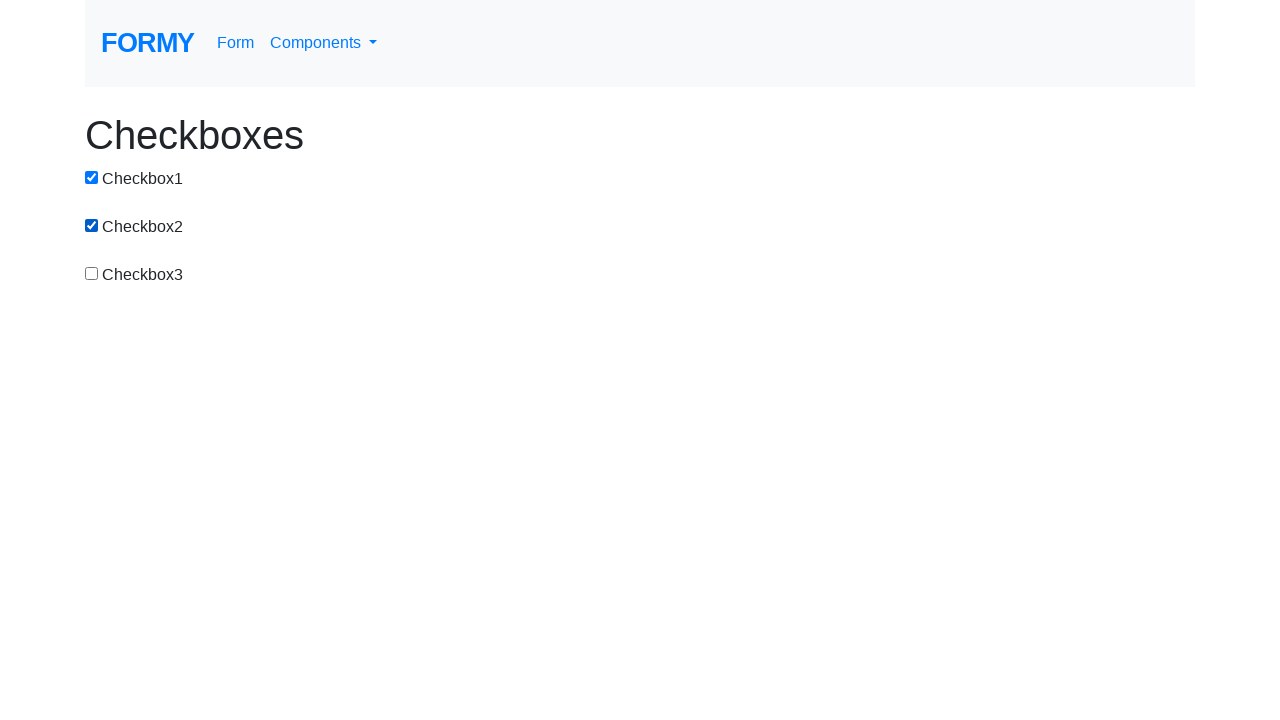

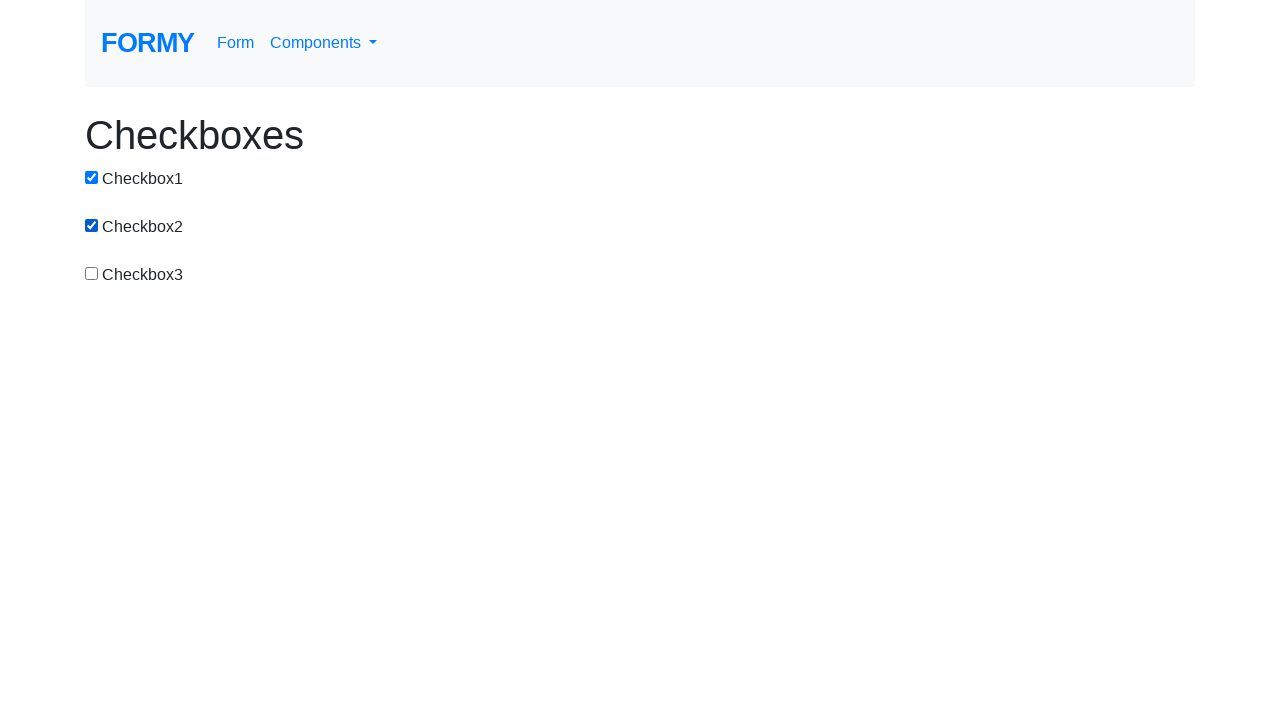